Tests that edits are cancelled when pressing Escape key

Starting URL: https://demo.playwright.dev/todomvc

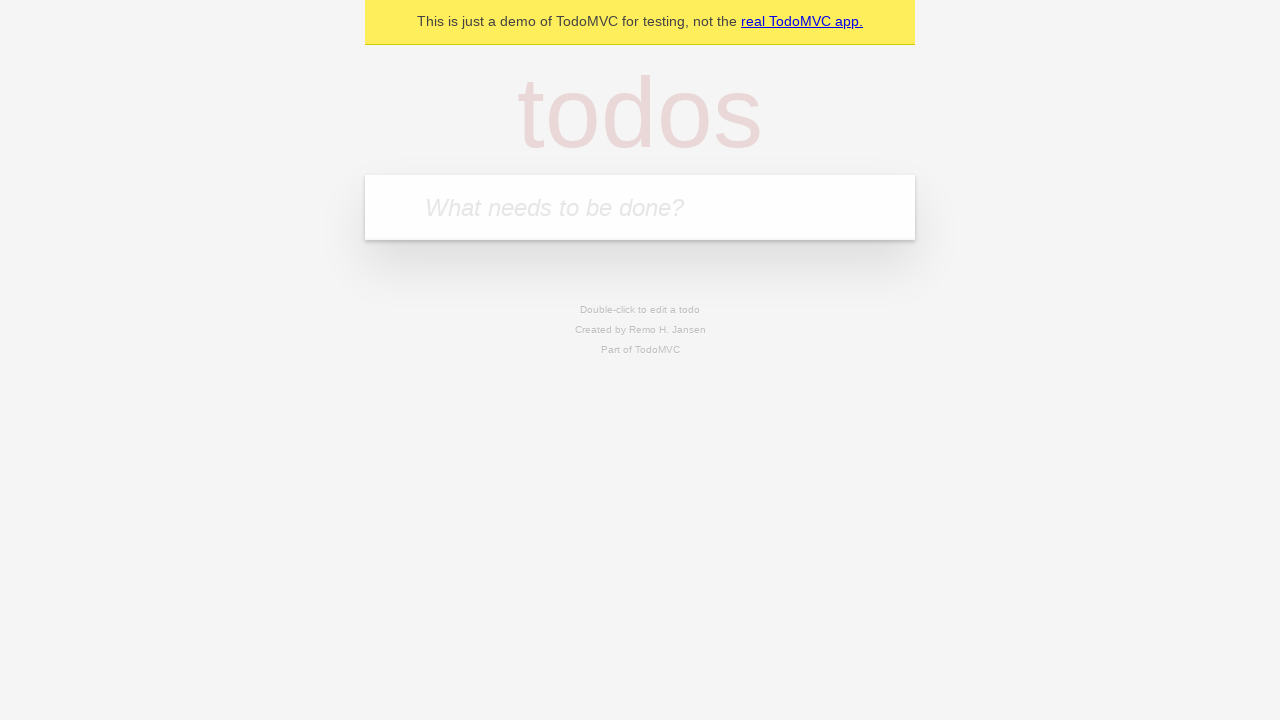

Filled input field with 'buy some cheese' on internal:attr=[placeholder="What needs to be done?"i]
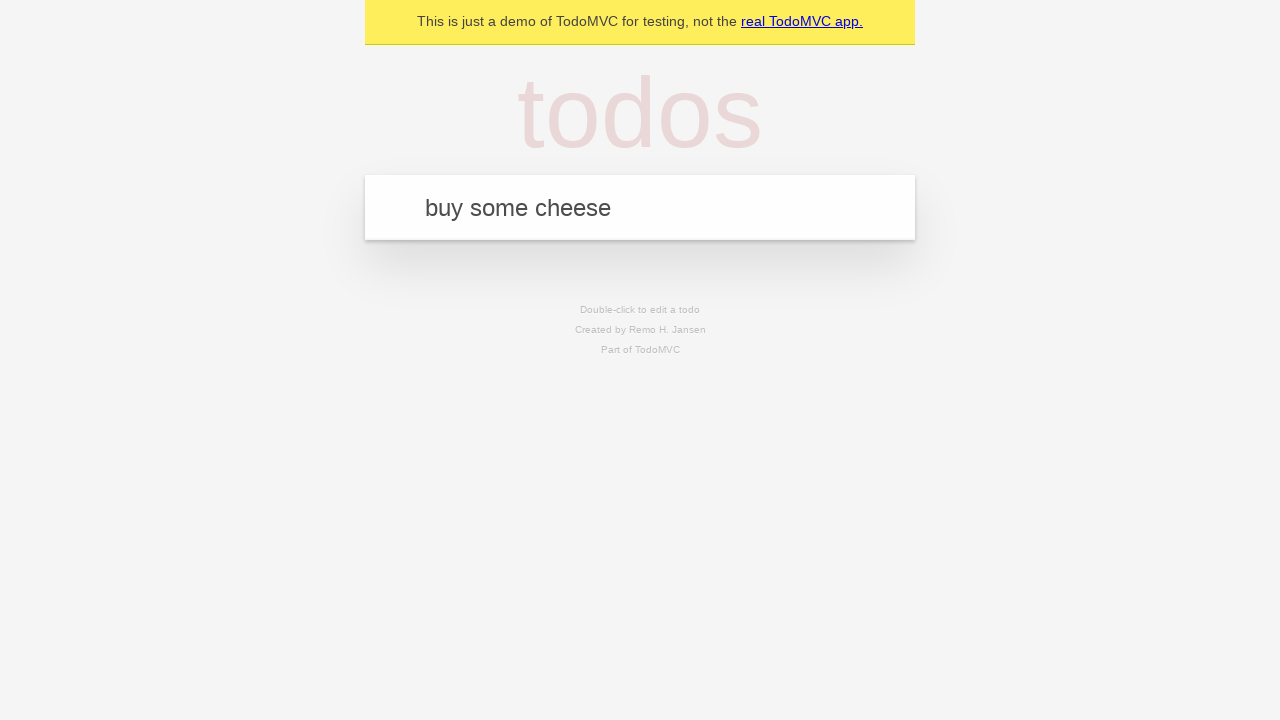

Pressed Enter to create first todo on internal:attr=[placeholder="What needs to be done?"i]
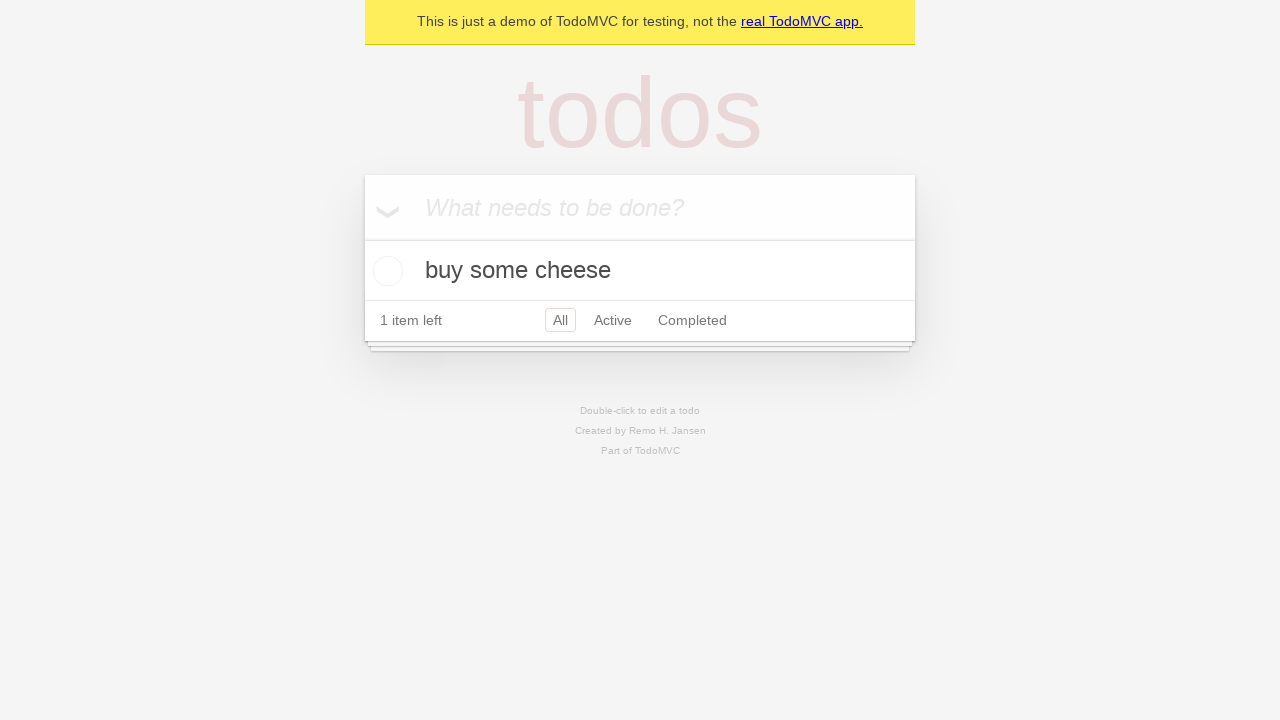

Filled input field with 'feed the cat' on internal:attr=[placeholder="What needs to be done?"i]
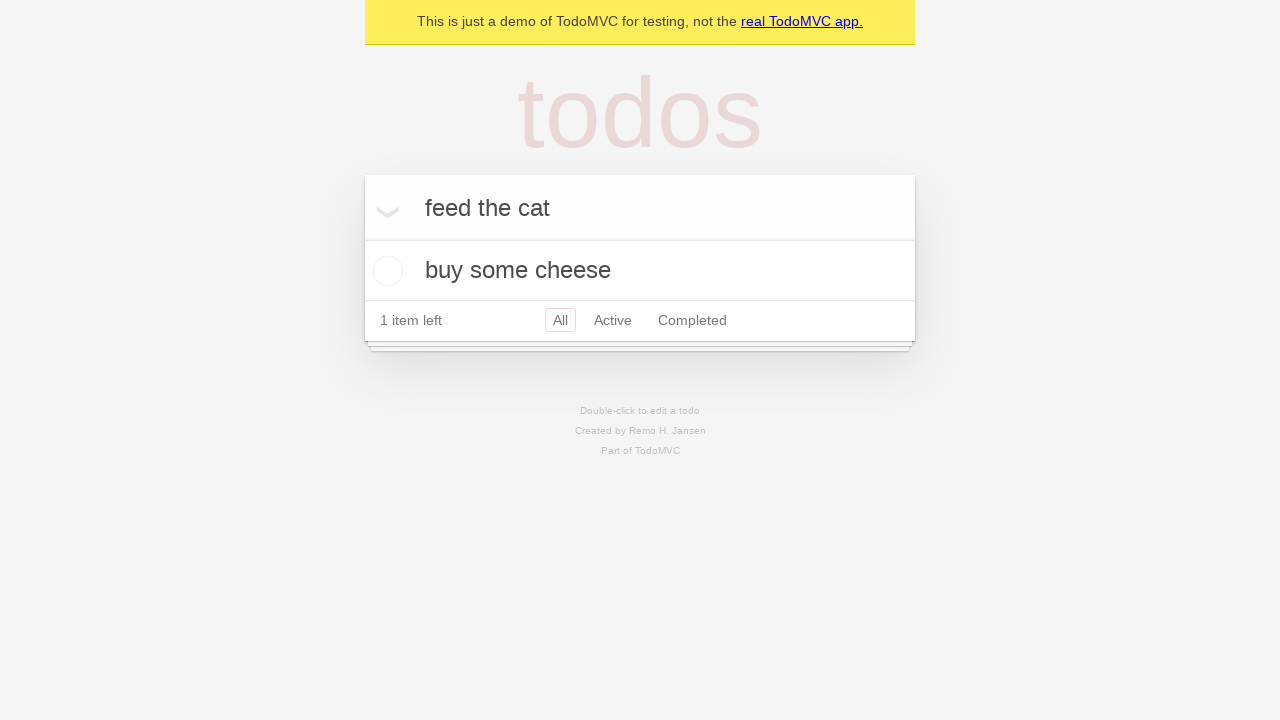

Pressed Enter to create second todo on internal:attr=[placeholder="What needs to be done?"i]
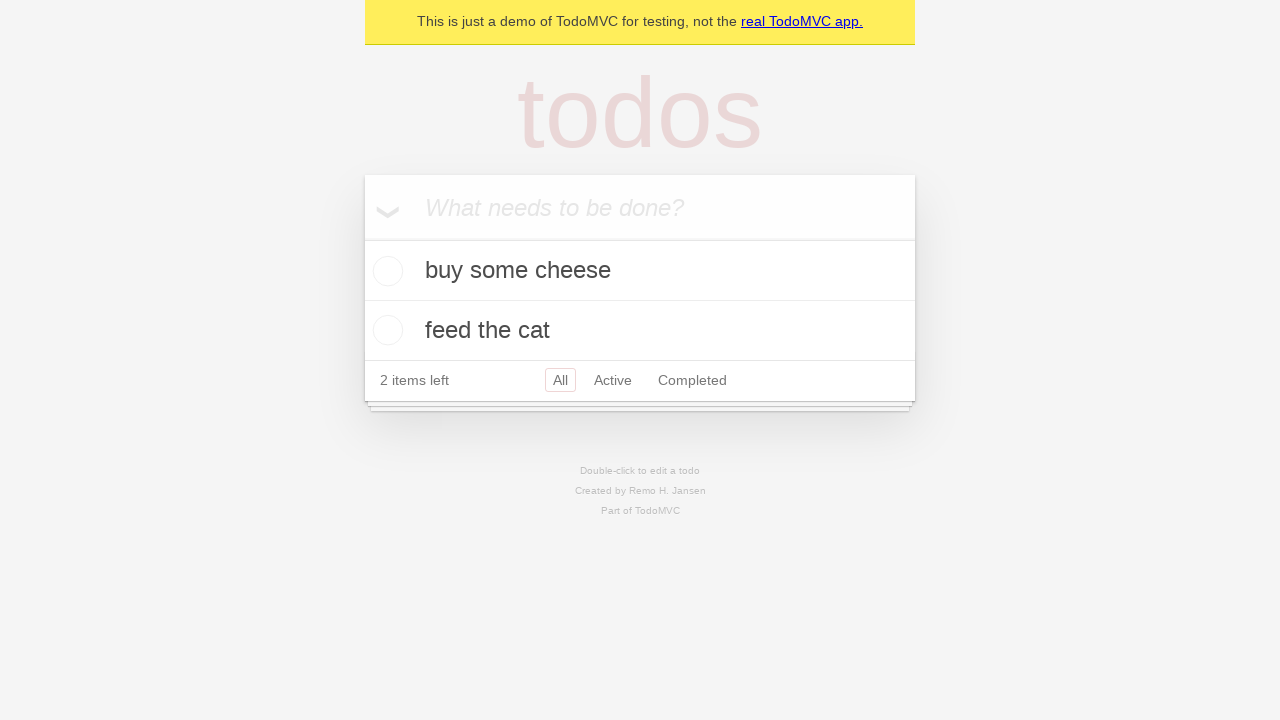

Filled input field with 'book a doctors appointment' on internal:attr=[placeholder="What needs to be done?"i]
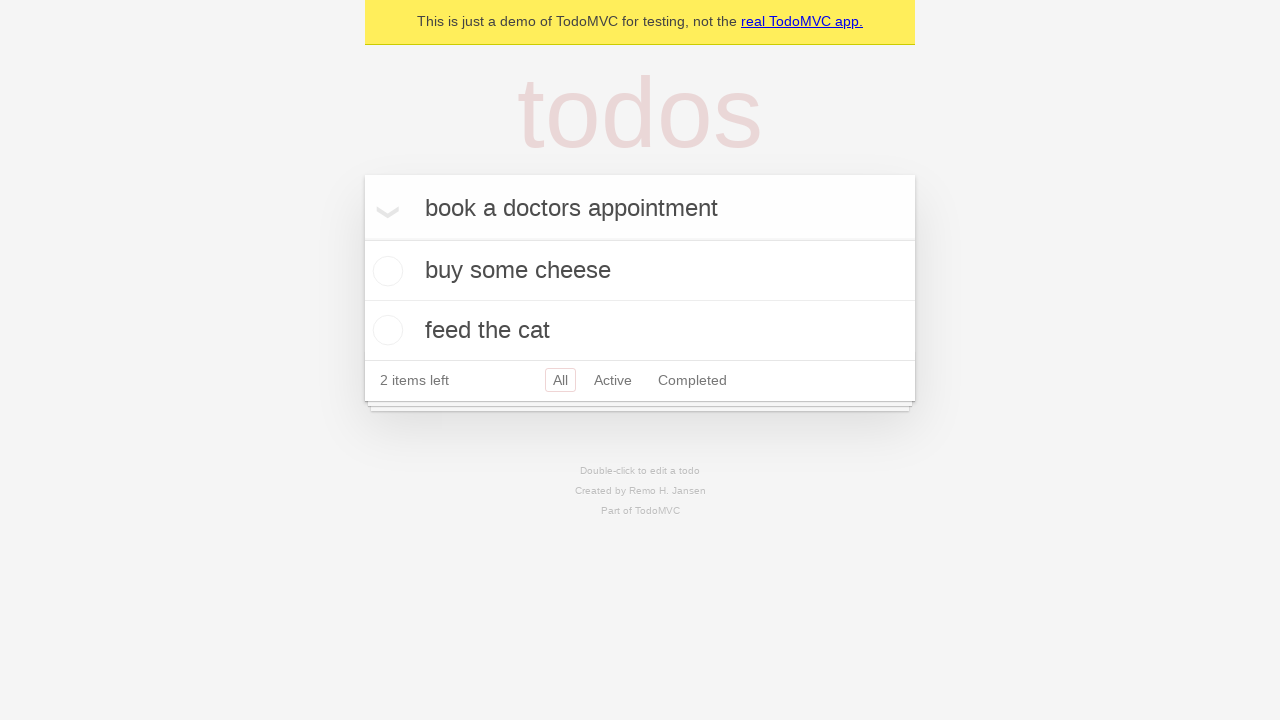

Pressed Enter to create third todo on internal:attr=[placeholder="What needs to be done?"i]
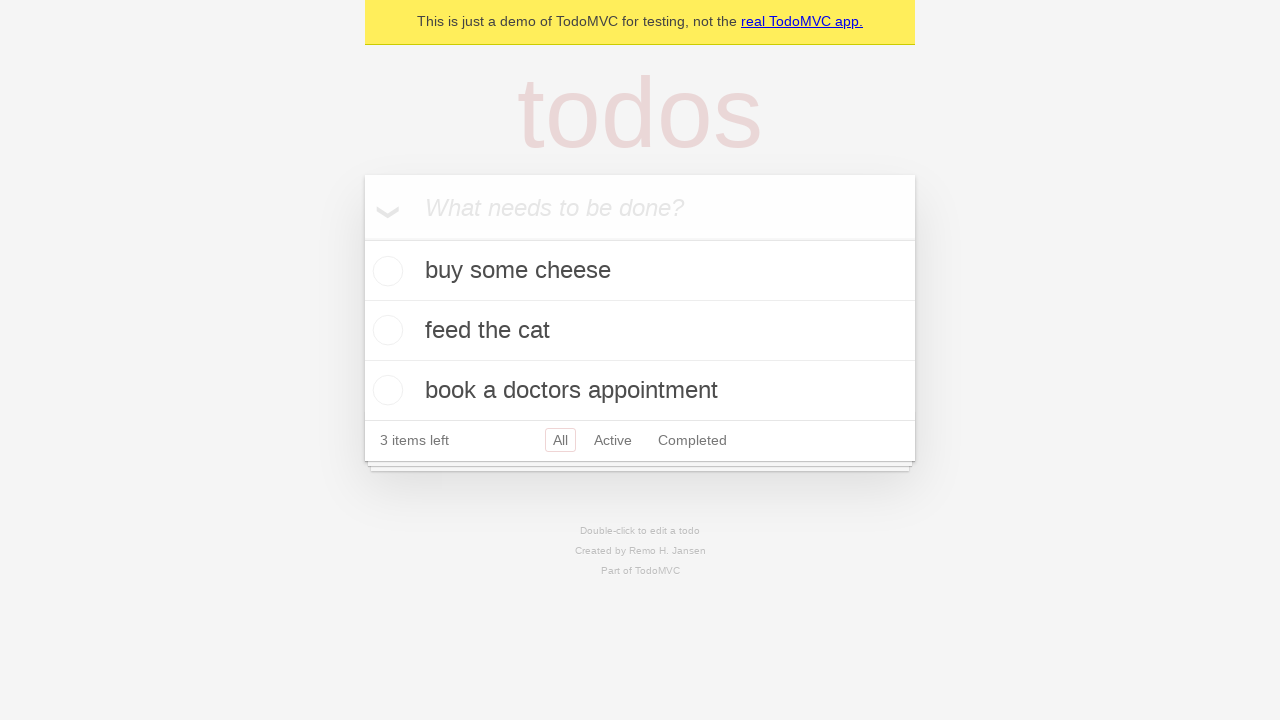

Double-clicked second todo item to enter edit mode at (640, 331) on [data-testid='todo-item'] >> nth=1
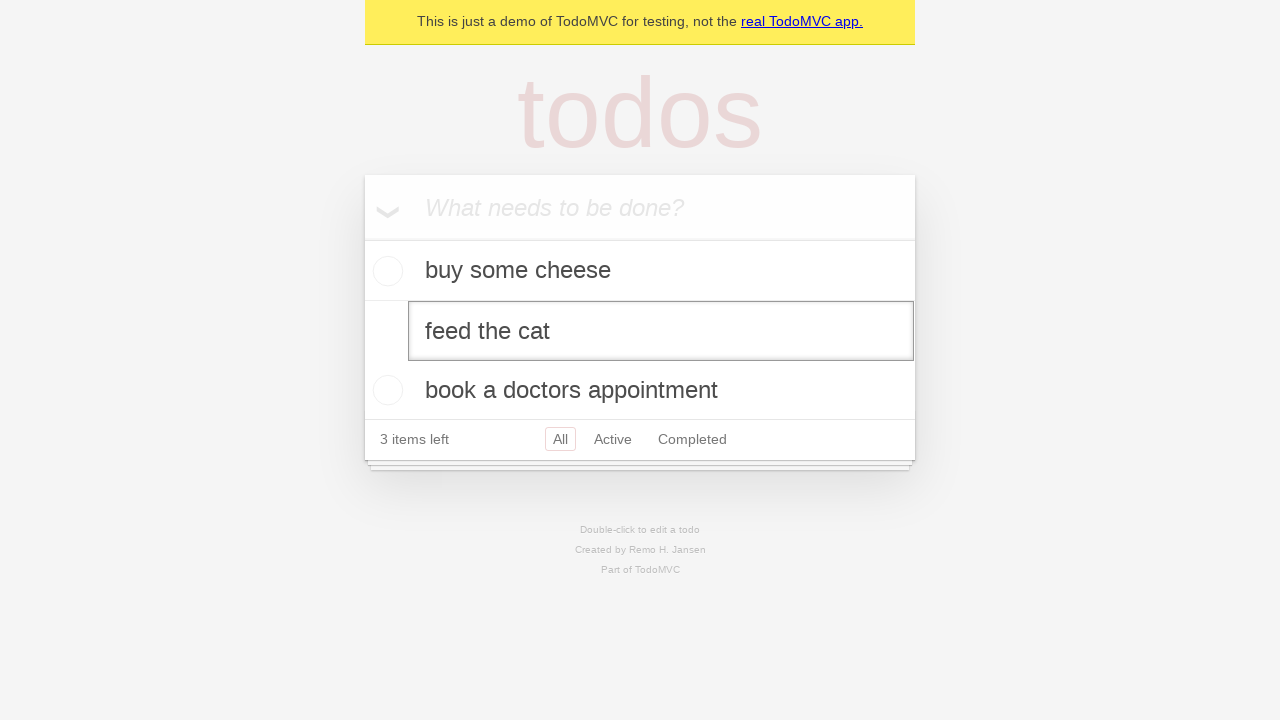

Filled edit field with 'buy some sausages' on [data-testid='todo-item'] >> nth=1 >> internal:role=textbox[name="Edit"i]
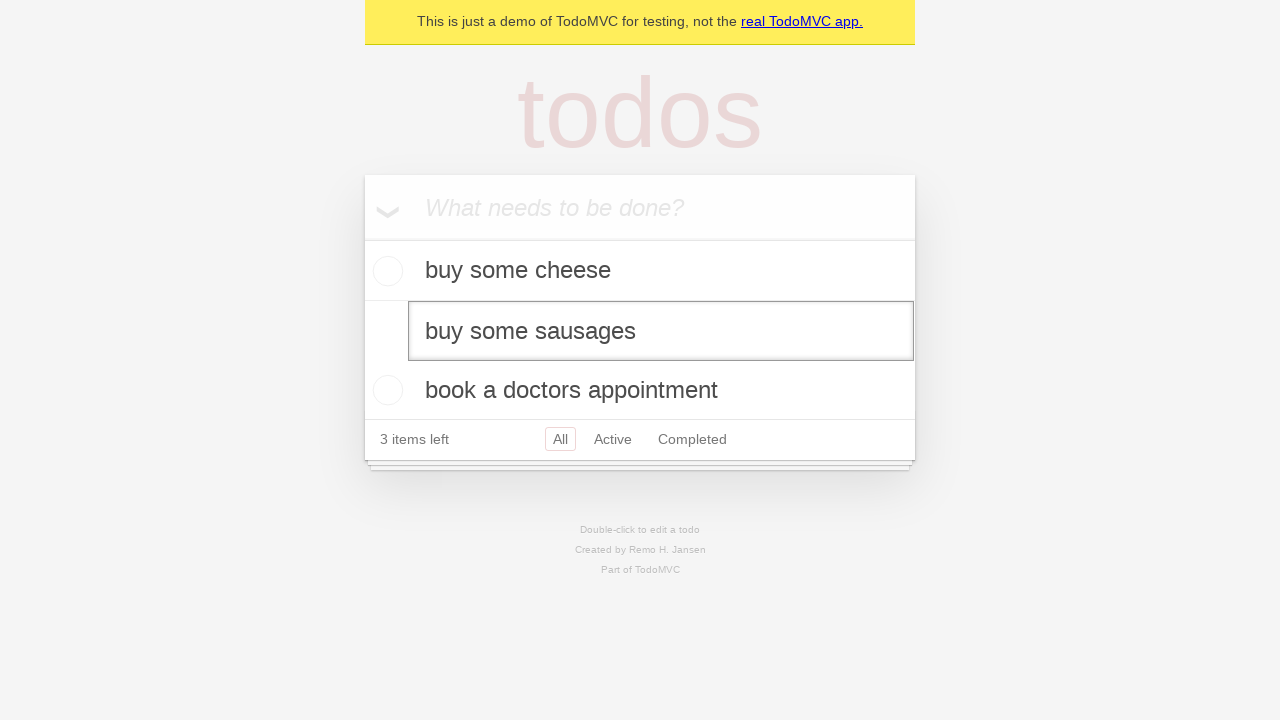

Pressed Escape to cancel edit and revert to original text on [data-testid='todo-item'] >> nth=1 >> internal:role=textbox[name="Edit"i]
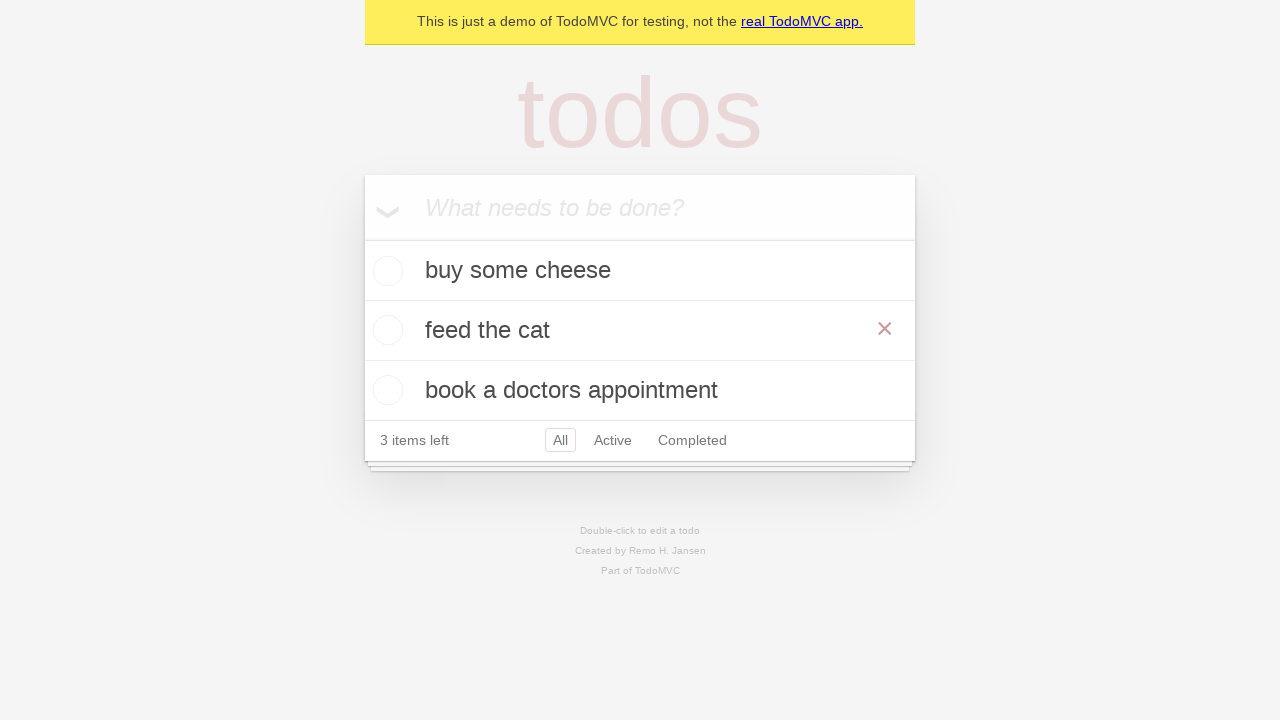

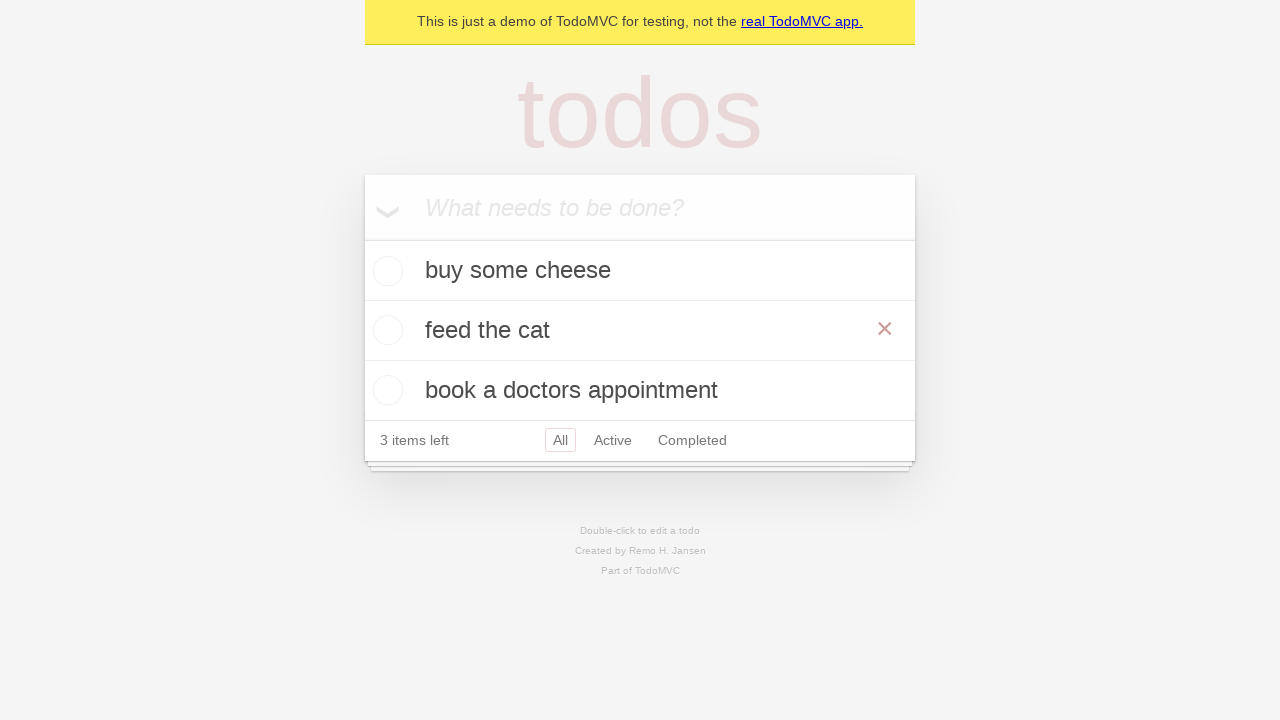